Tests double-click functionality by double-clicking on an element within an iframe

Starting URL: http://api.jquery.com/dblclick/

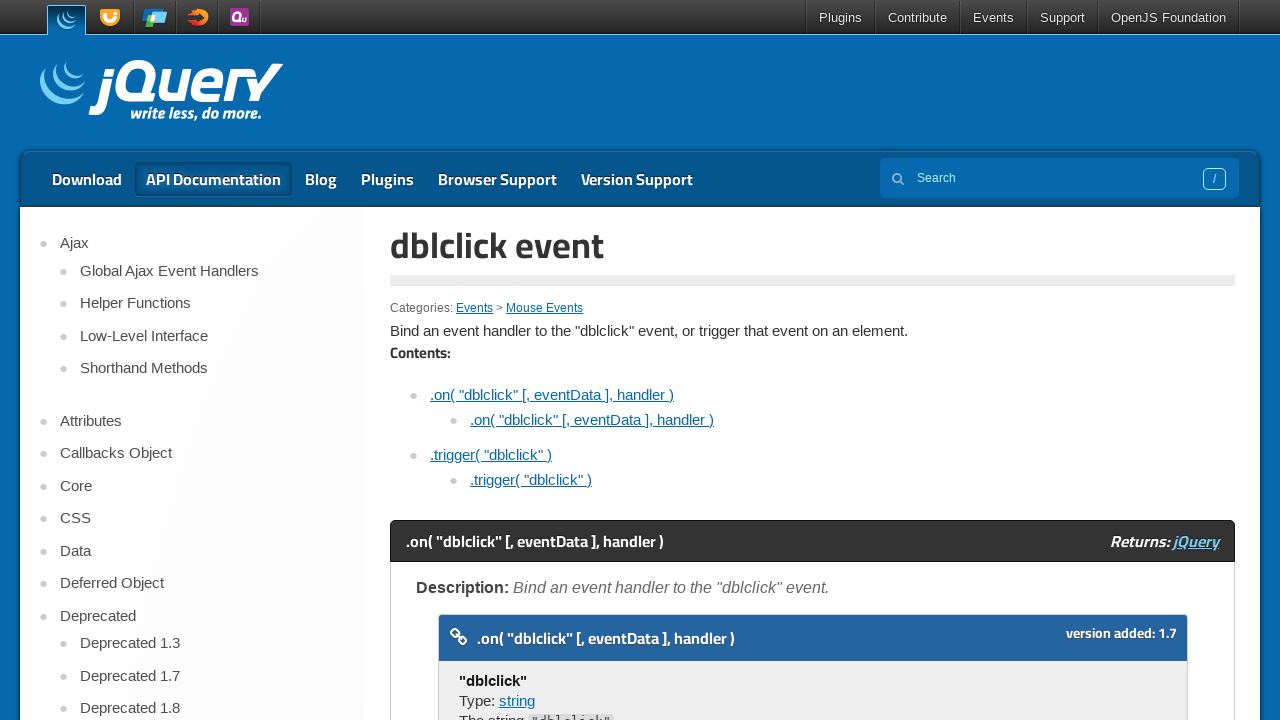

Located and switched to the first iframe
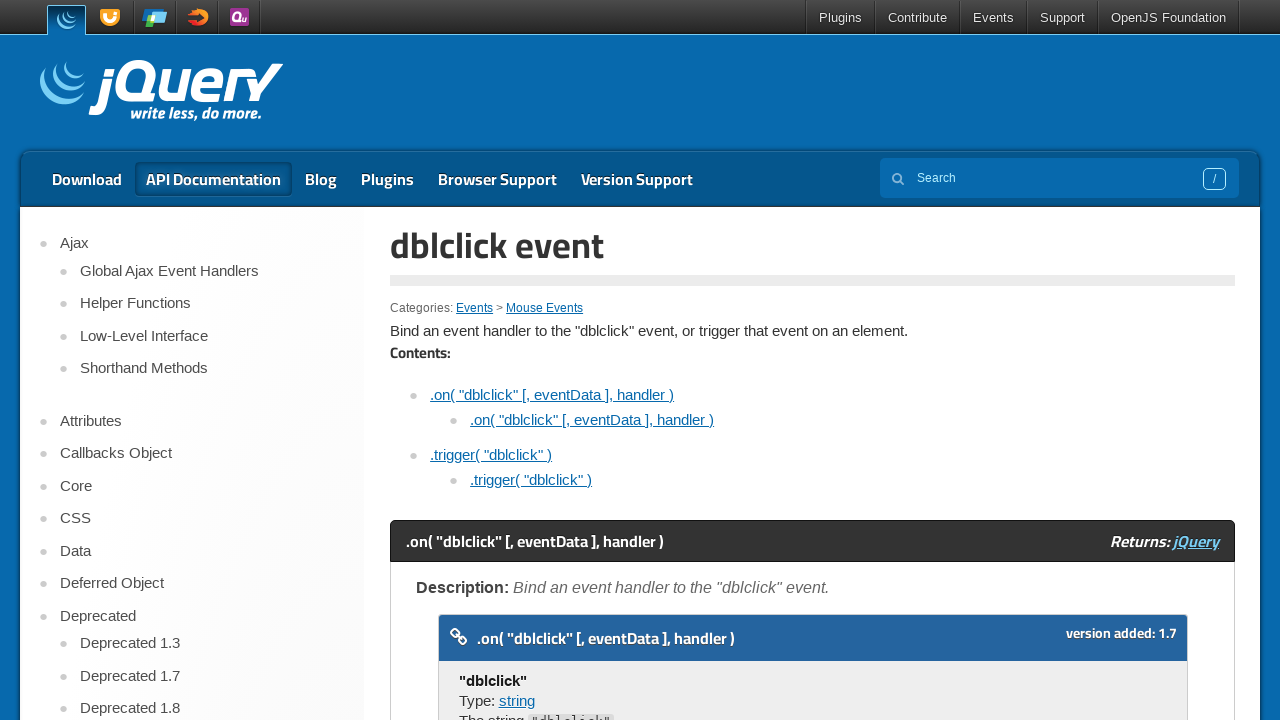

Double-clicked on the div element within the iframe at (478, 360) on iframe >> nth=0 >> internal:control=enter-frame >> html > body > div >> nth=0
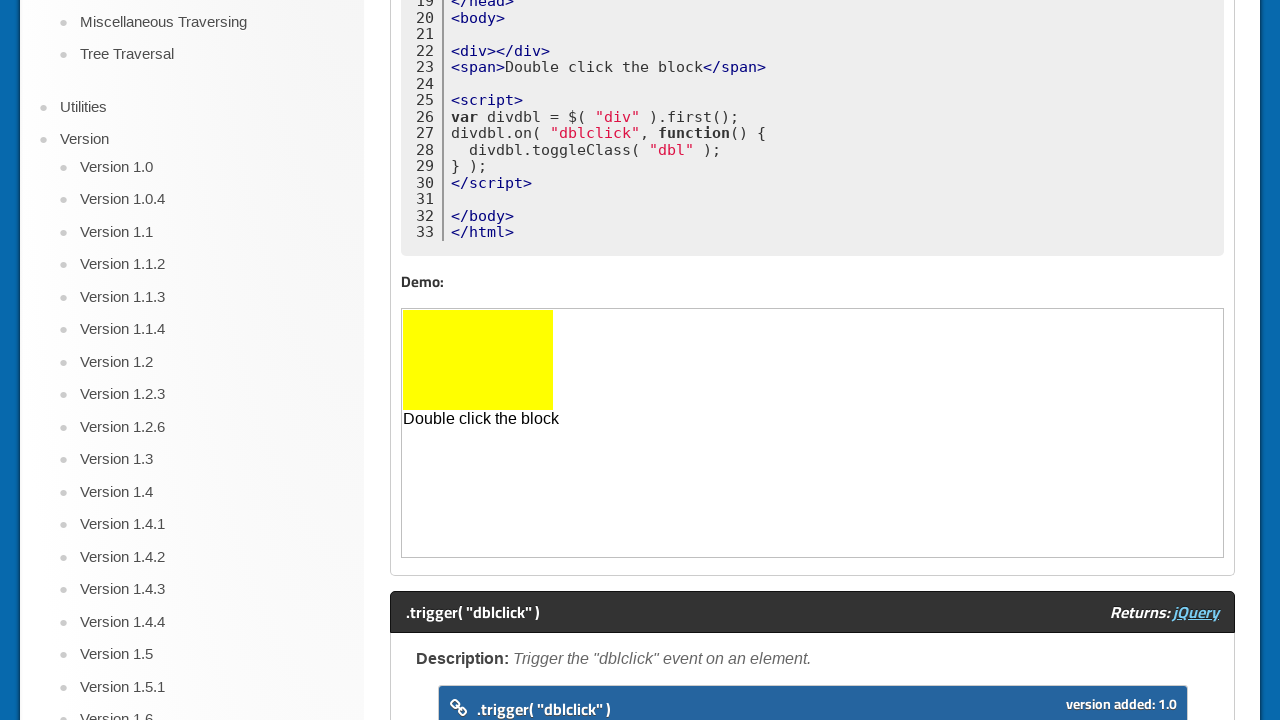

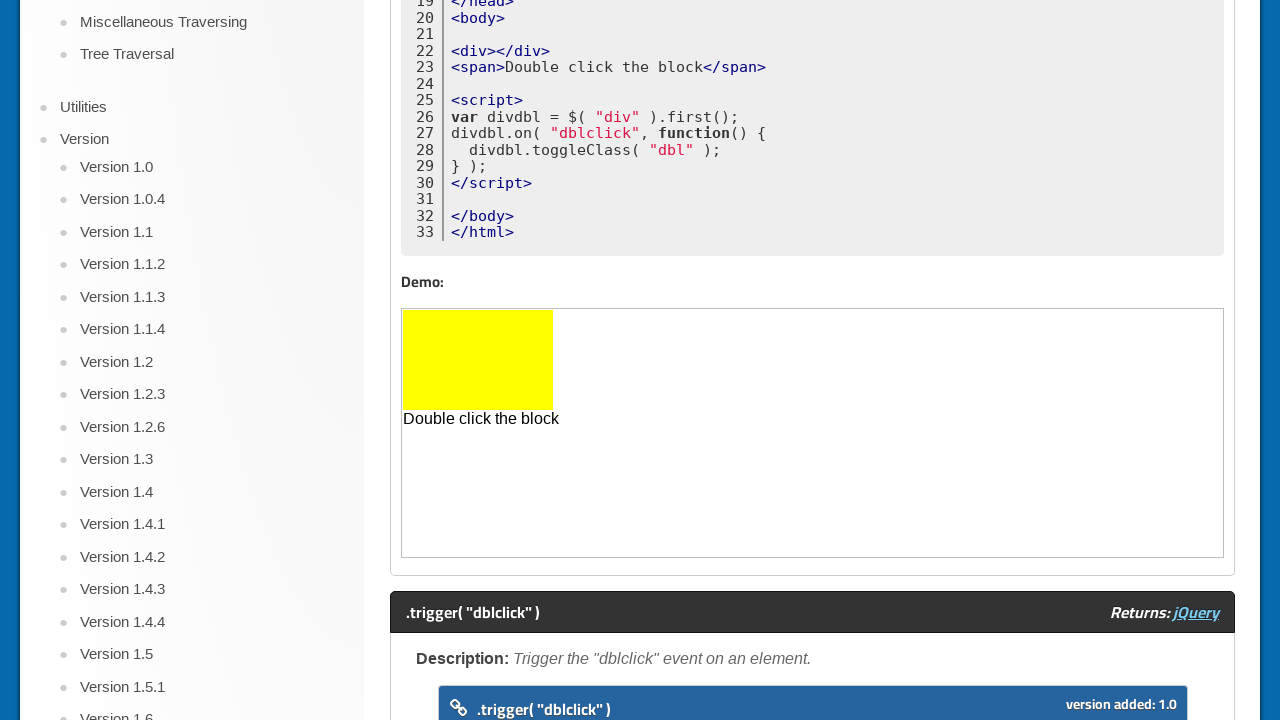